Verifies that payment system logos are displayed on the page

Starting URL: https://www.mts.by/

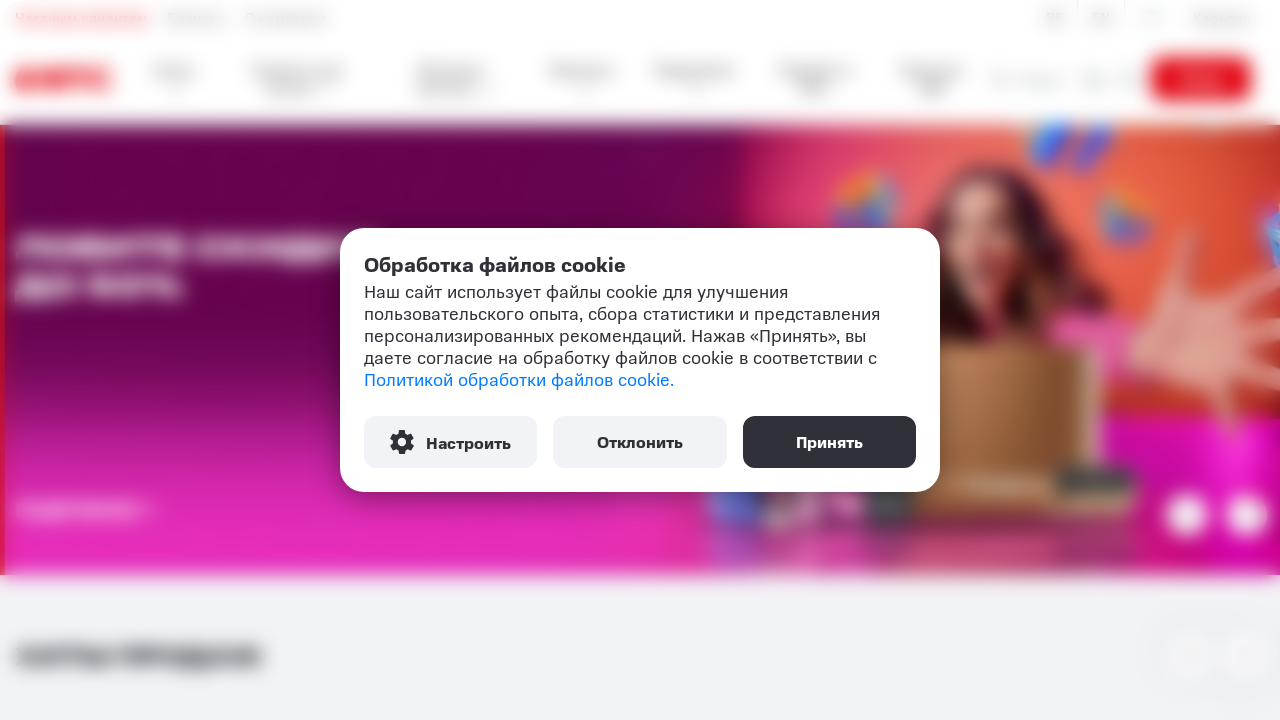

Located payment logos element
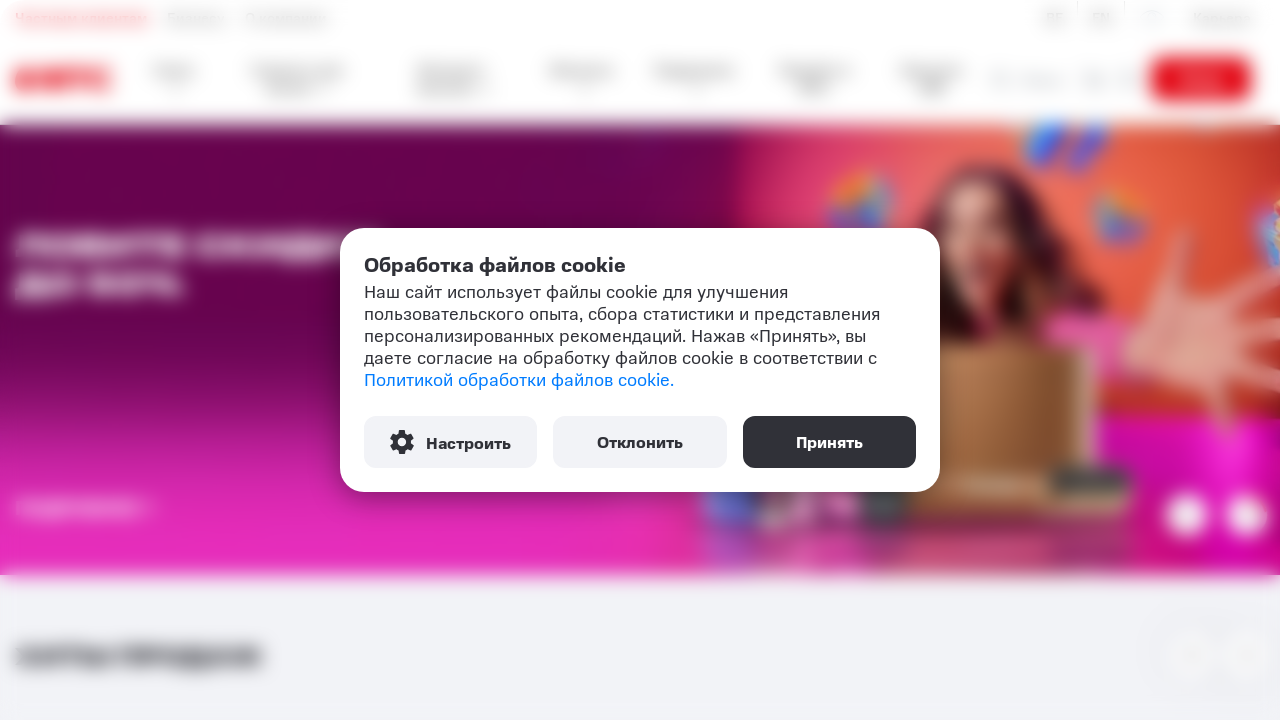

Waited for first payment logo to be visible
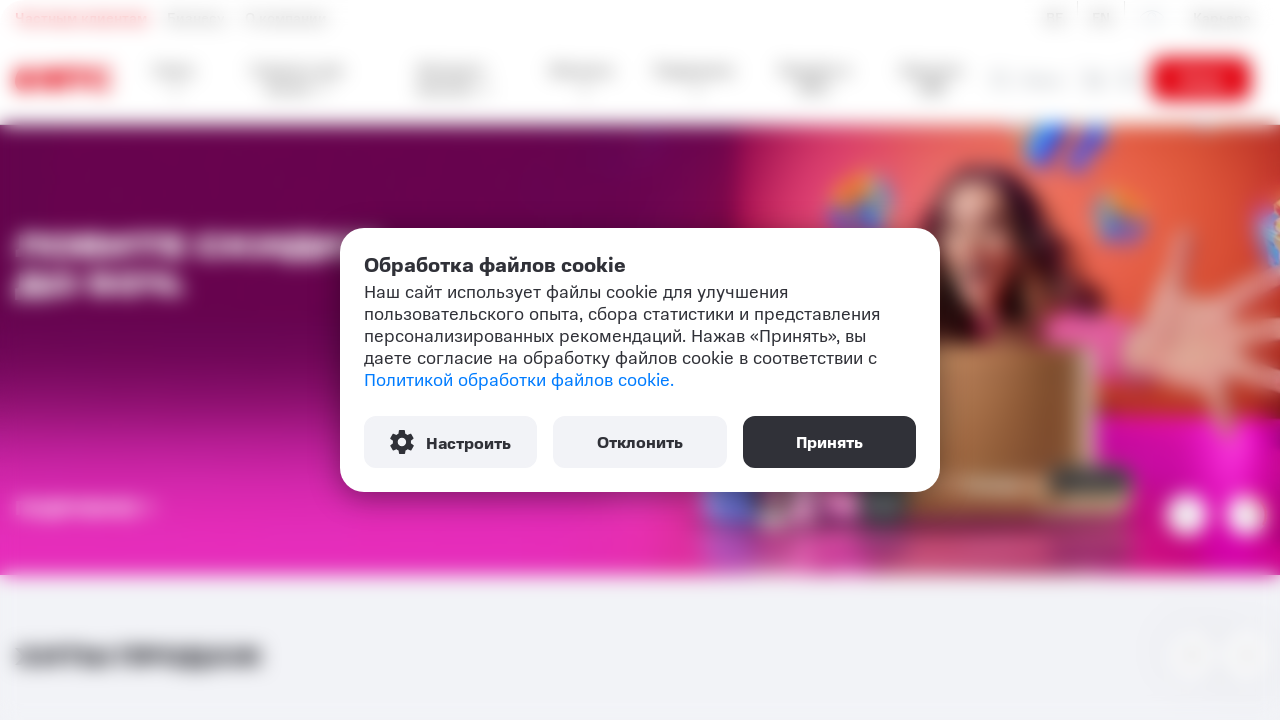

Verified that payment system logos are displayed on the page
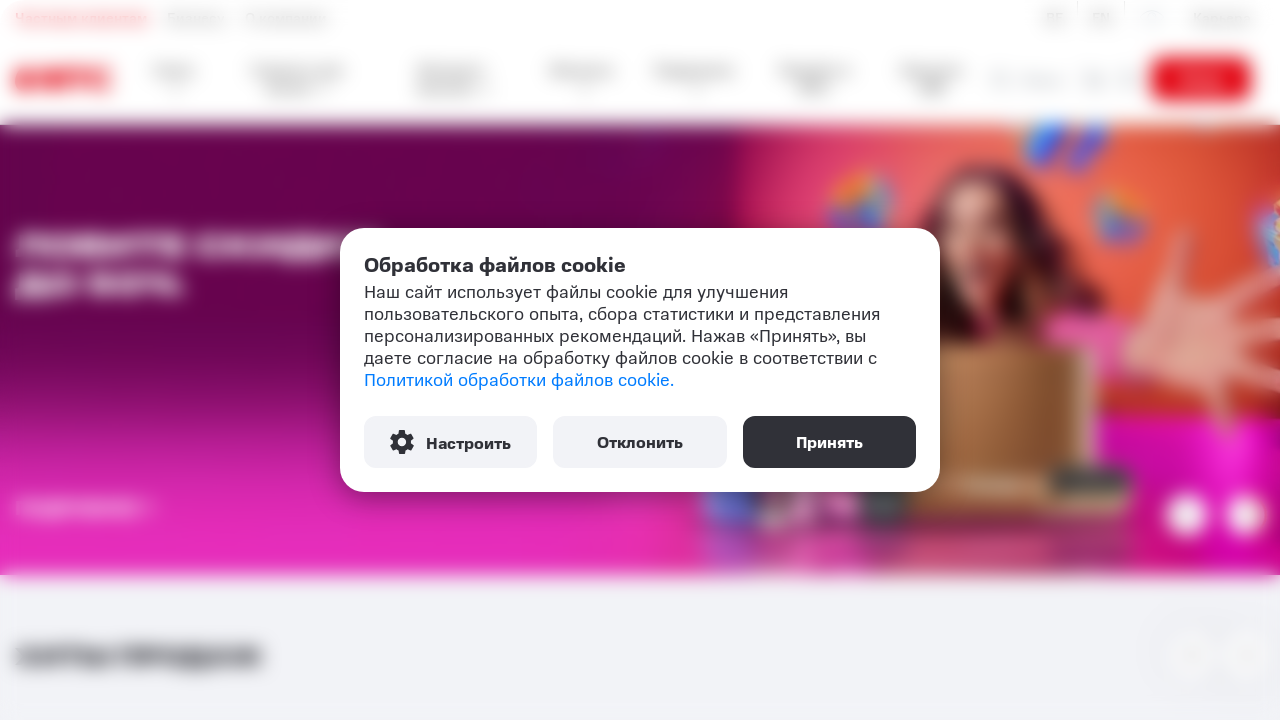

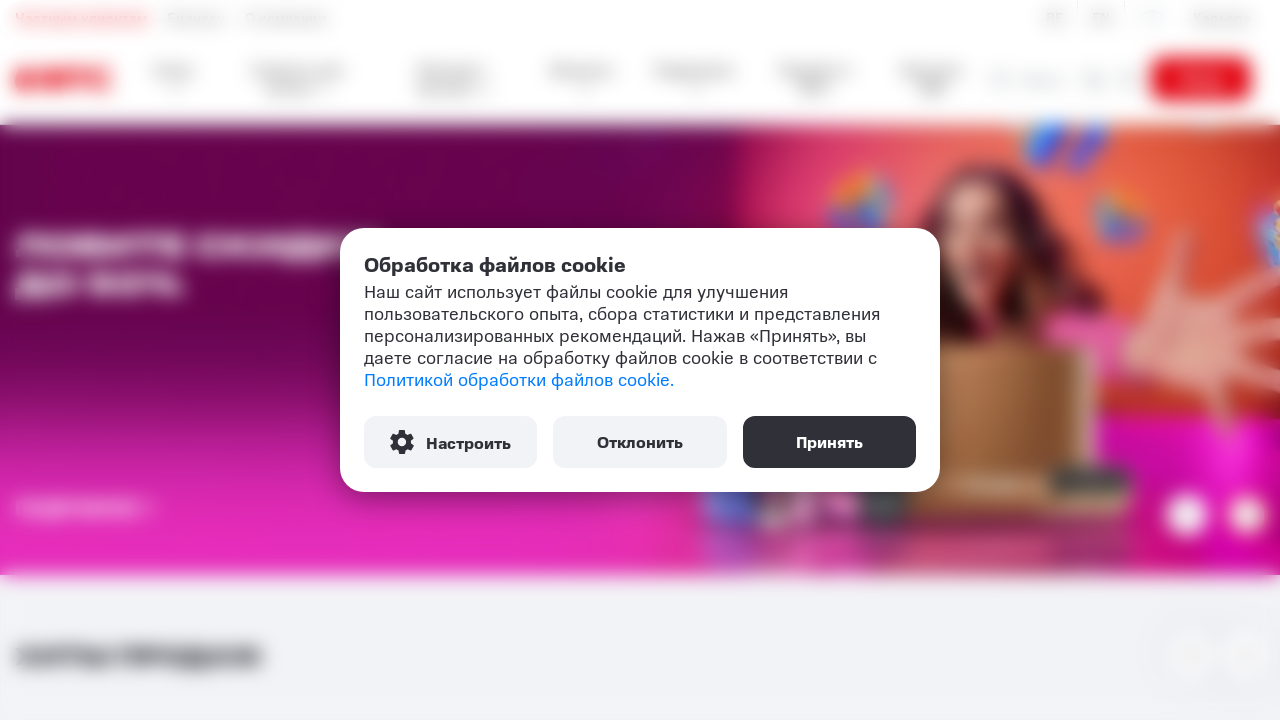